Tests scrolling functionality on a page, scrolls within a table component, and validates that the sum of values in a table column matches the displayed total

Starting URL: https://rahulshettyacademy.com/AutomationPractice/

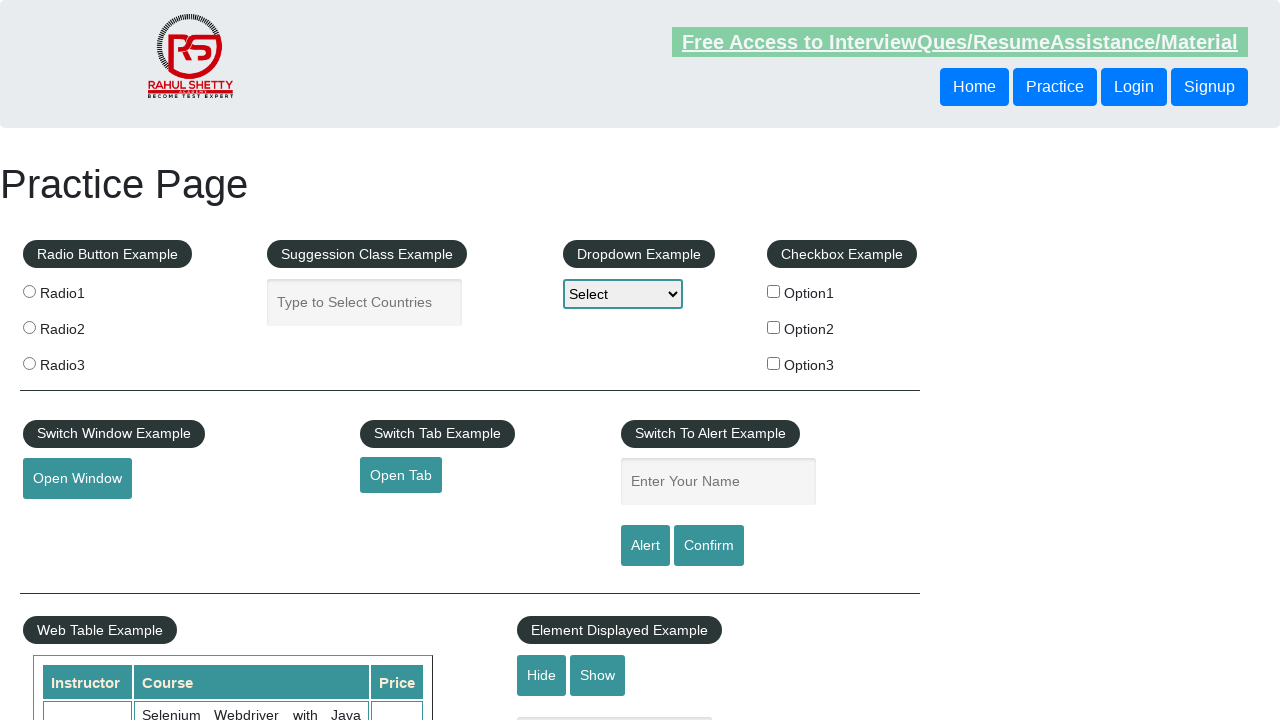

Scrolled down main page by 500 pixels
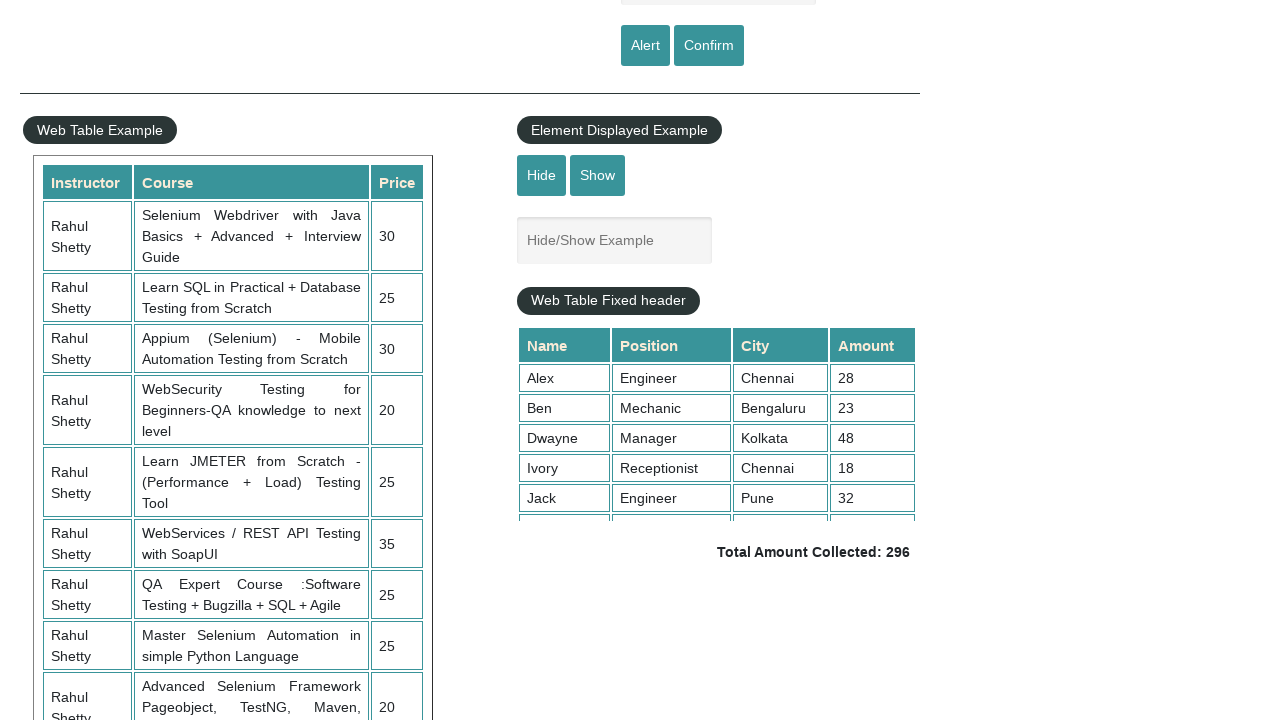

Waited 3 seconds for scroll animation to complete
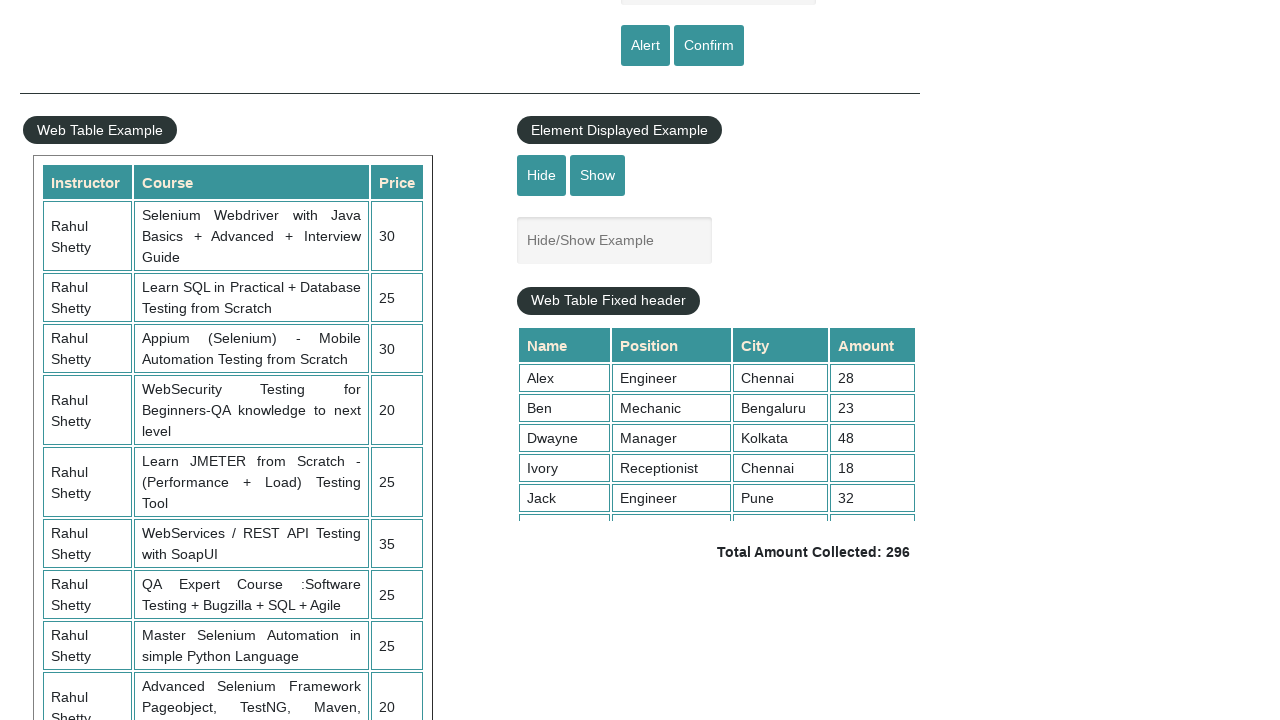

Scrolled table component to position 150
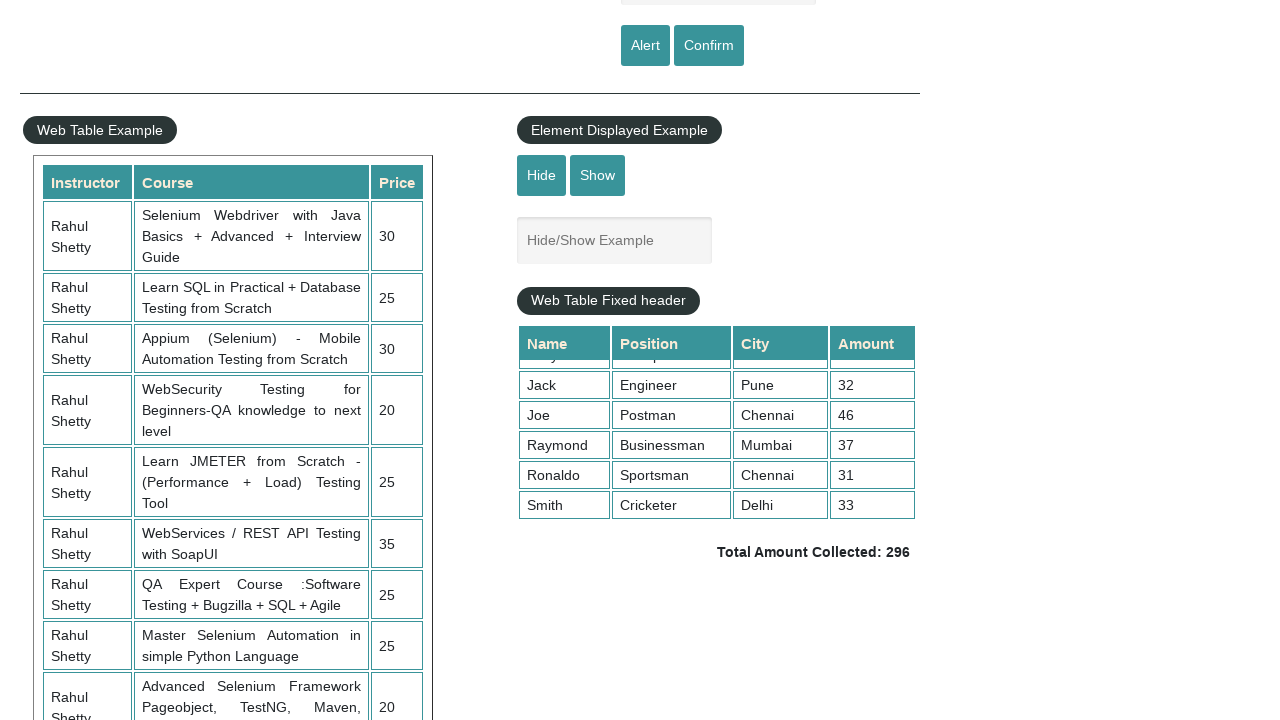

Retrieved all values from 4th column of table
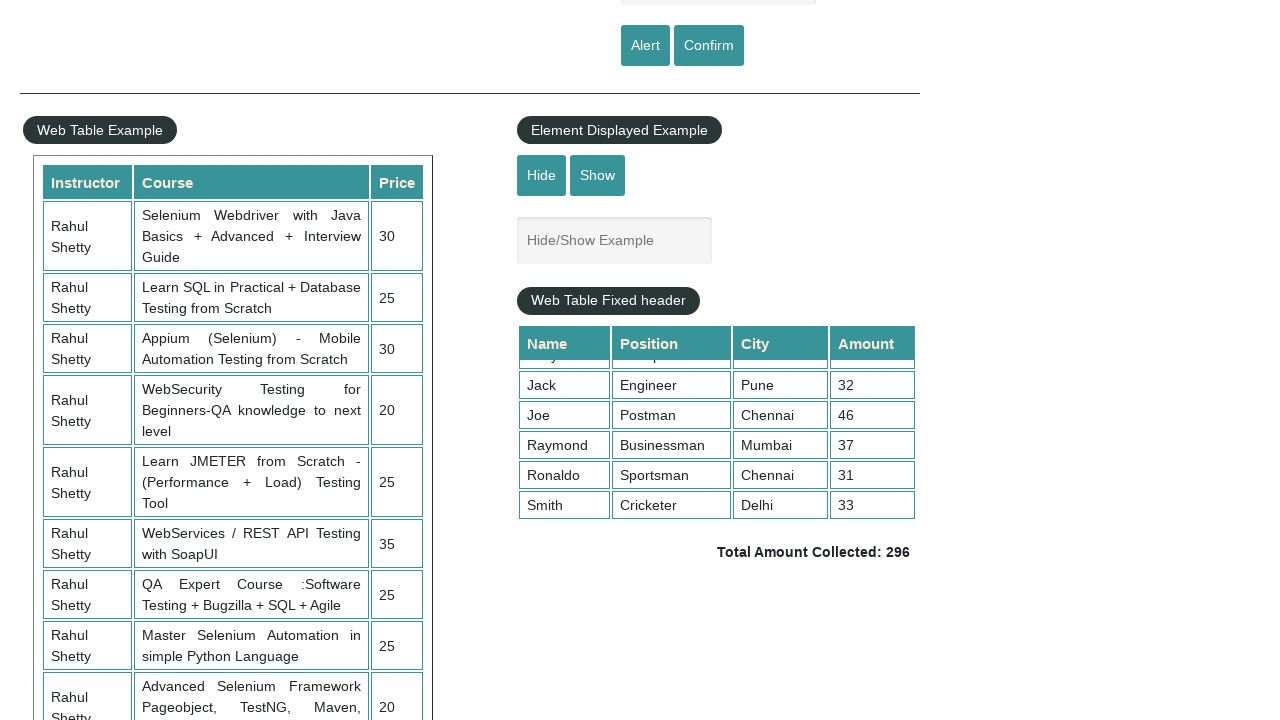

Calculated sum of column values: 296
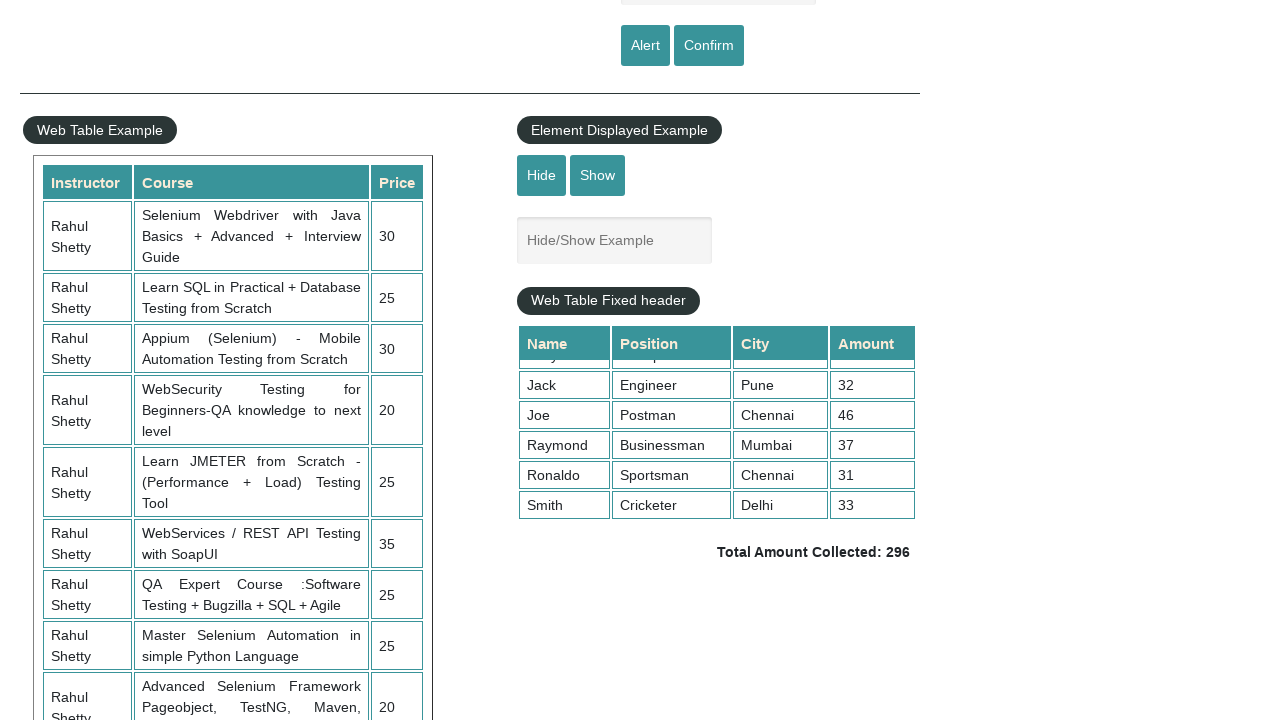

Retrieved expected total from page
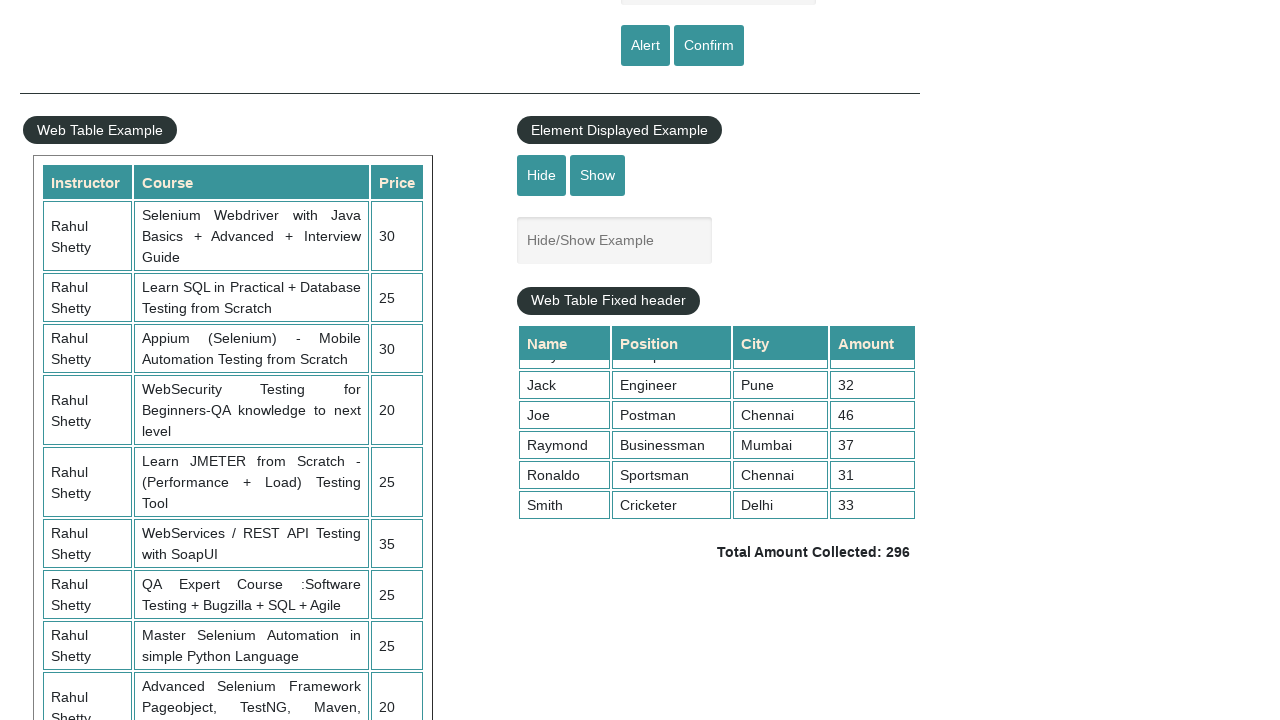

Parsed expected total from page: 296
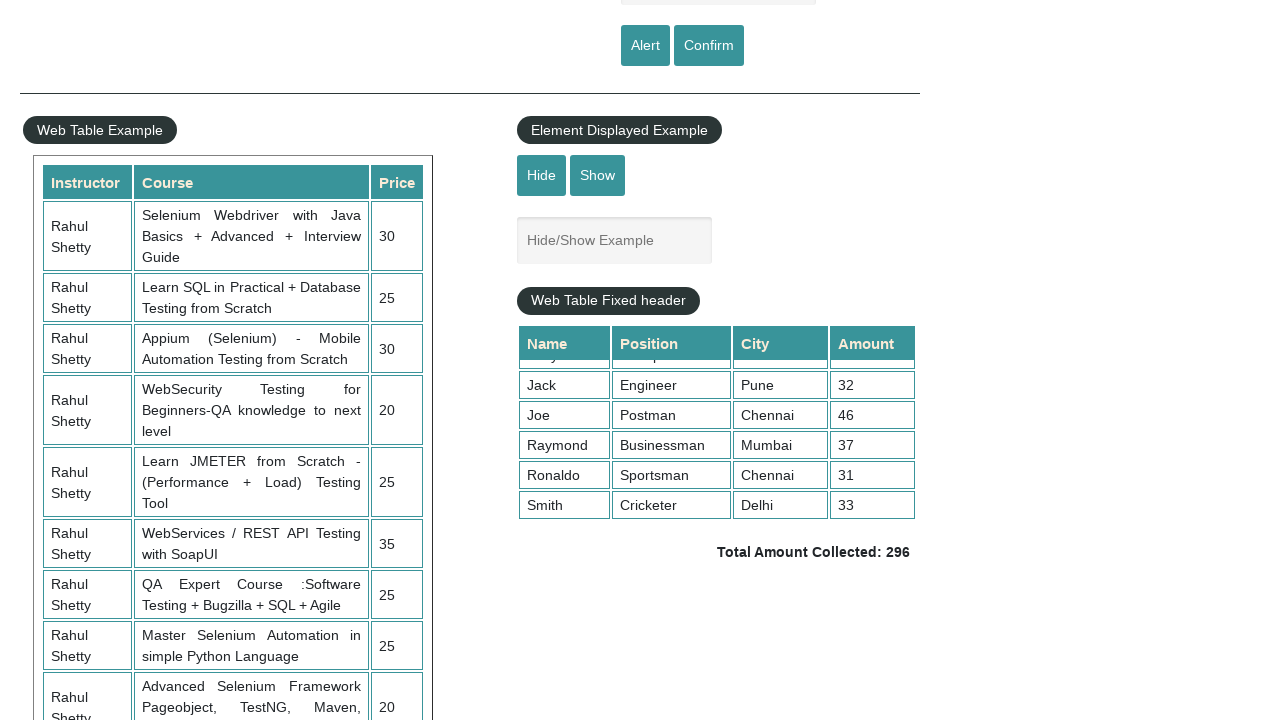

Verified that calculated sum (296) matches displayed total (296)
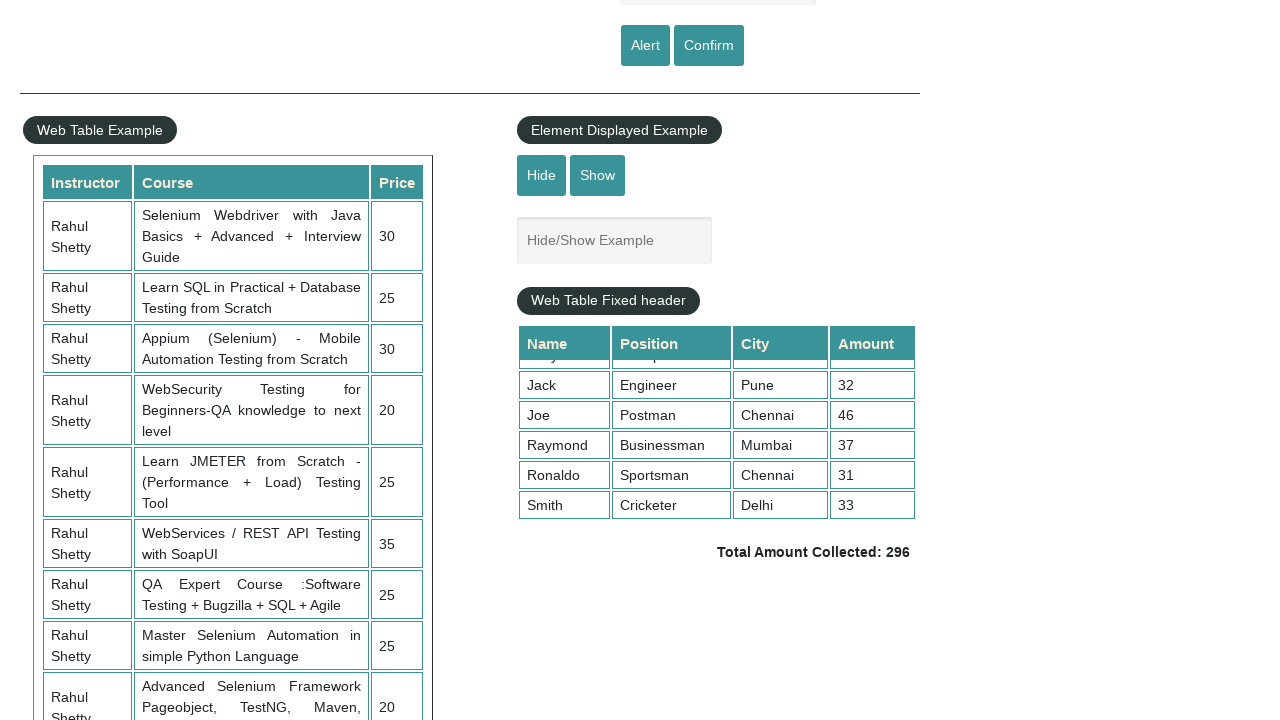

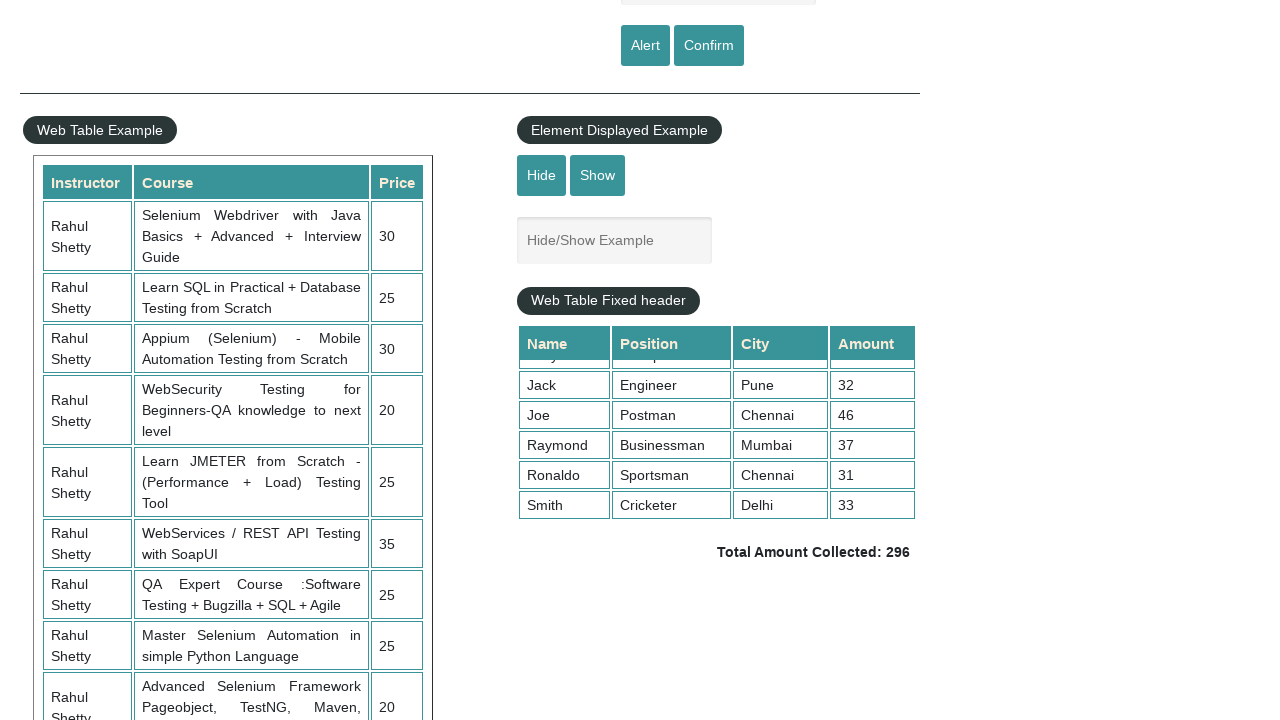